Tests dynamic content loading by clicking a button to reveal hidden content, then navigating to a linked page to verify it loads correctly

Starting URL: https://the-internet.herokuapp.com/dynamic_loading/1

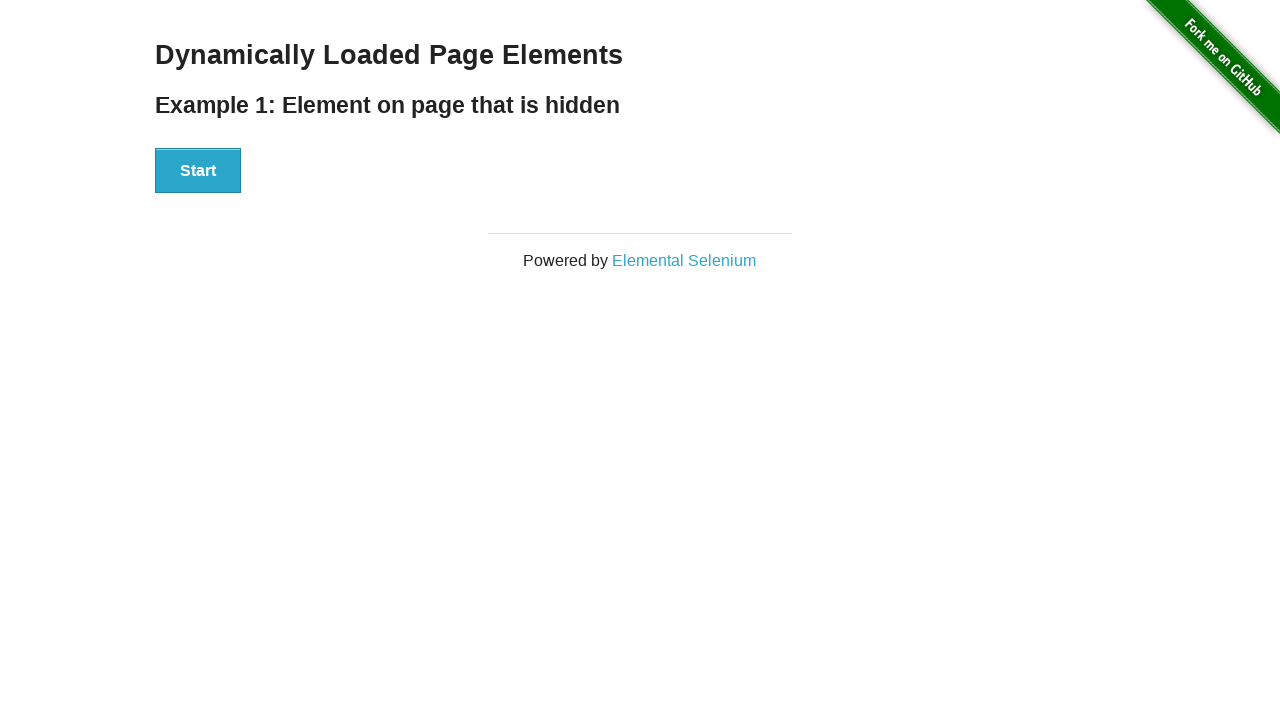

Clicked Start button to trigger dynamic content loading at (198, 171) on button:has-text('Start')
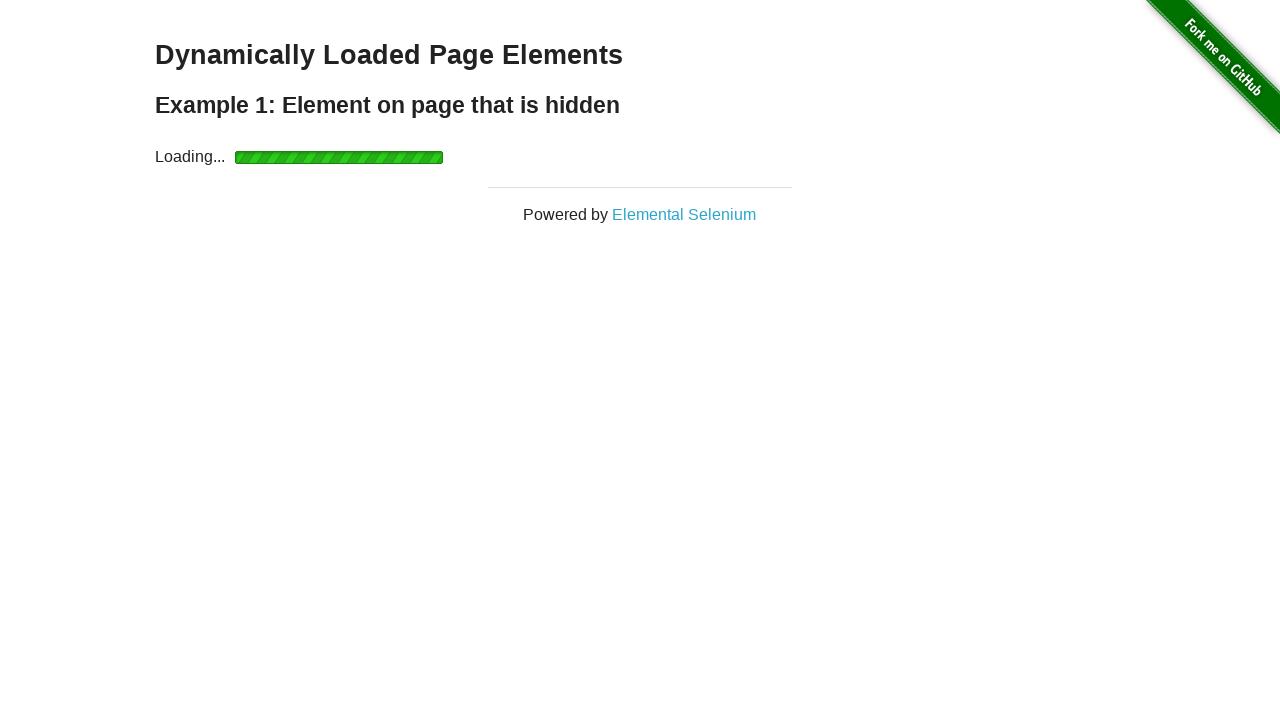

Dynamic content loaded - 'Hello World!' appeared
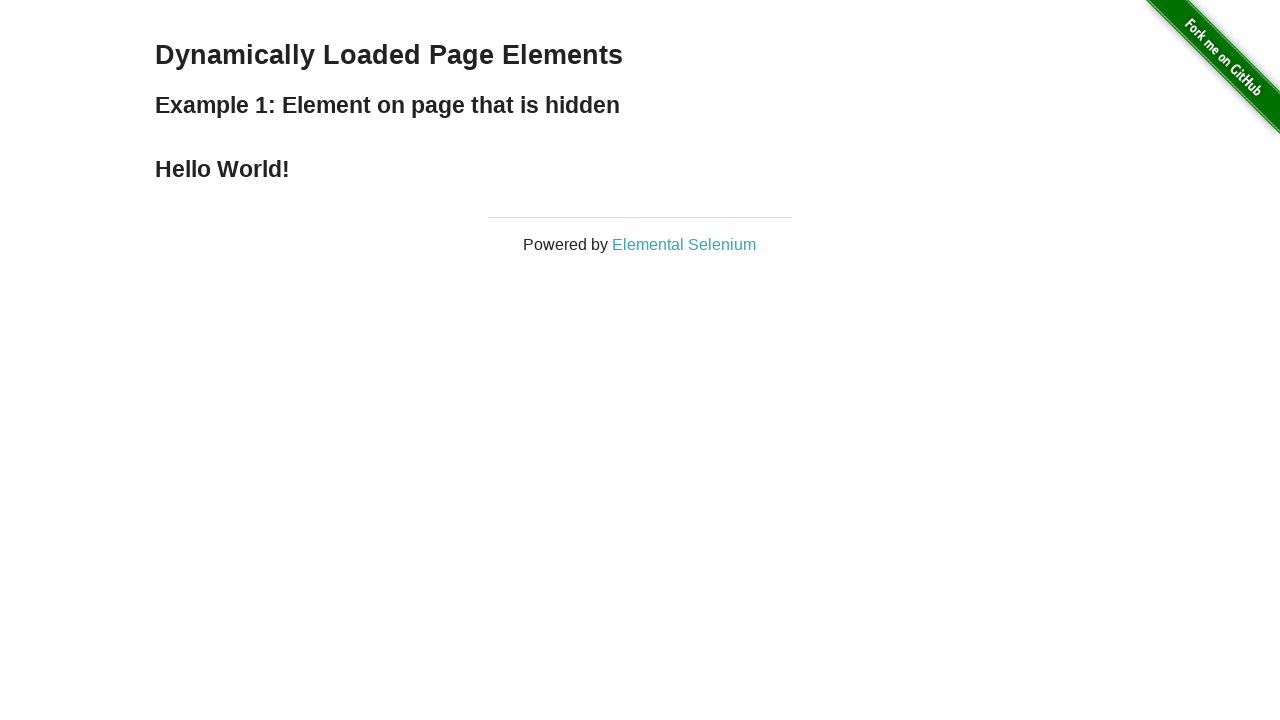

Elemental Selenium link became visible
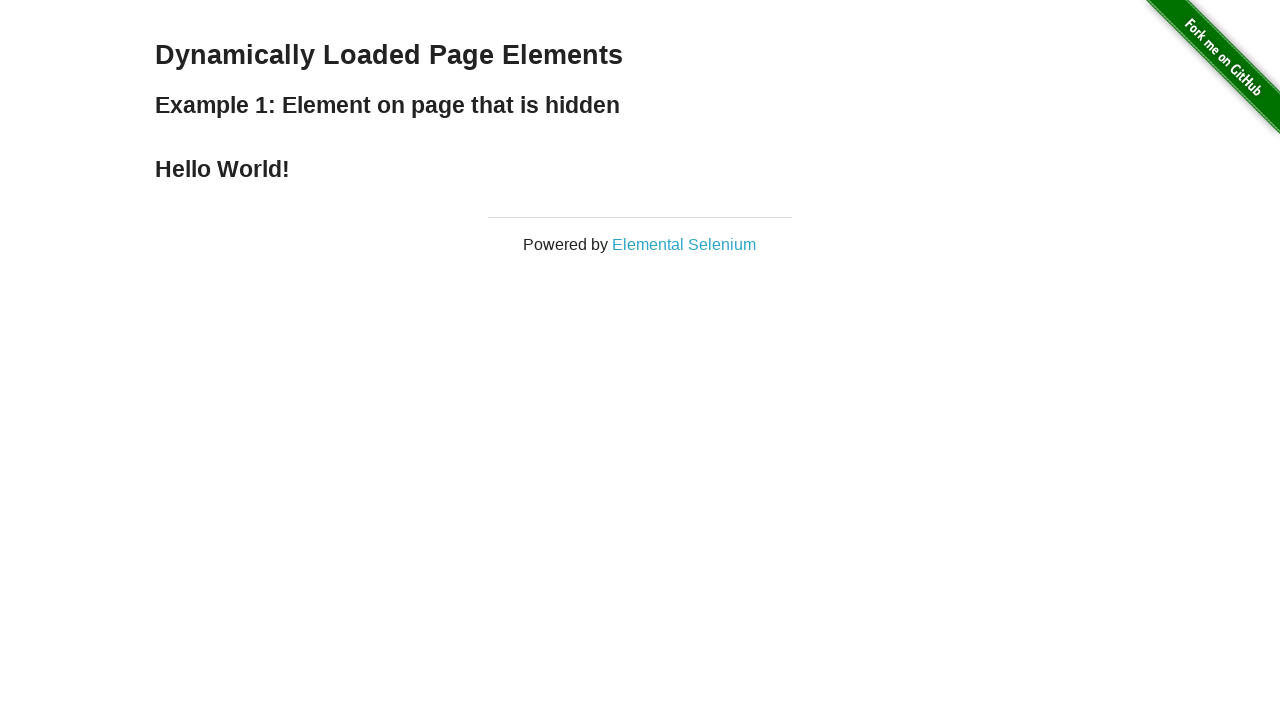

Clicked Elemental Selenium link at (684, 244) on text=Elemental Selenium
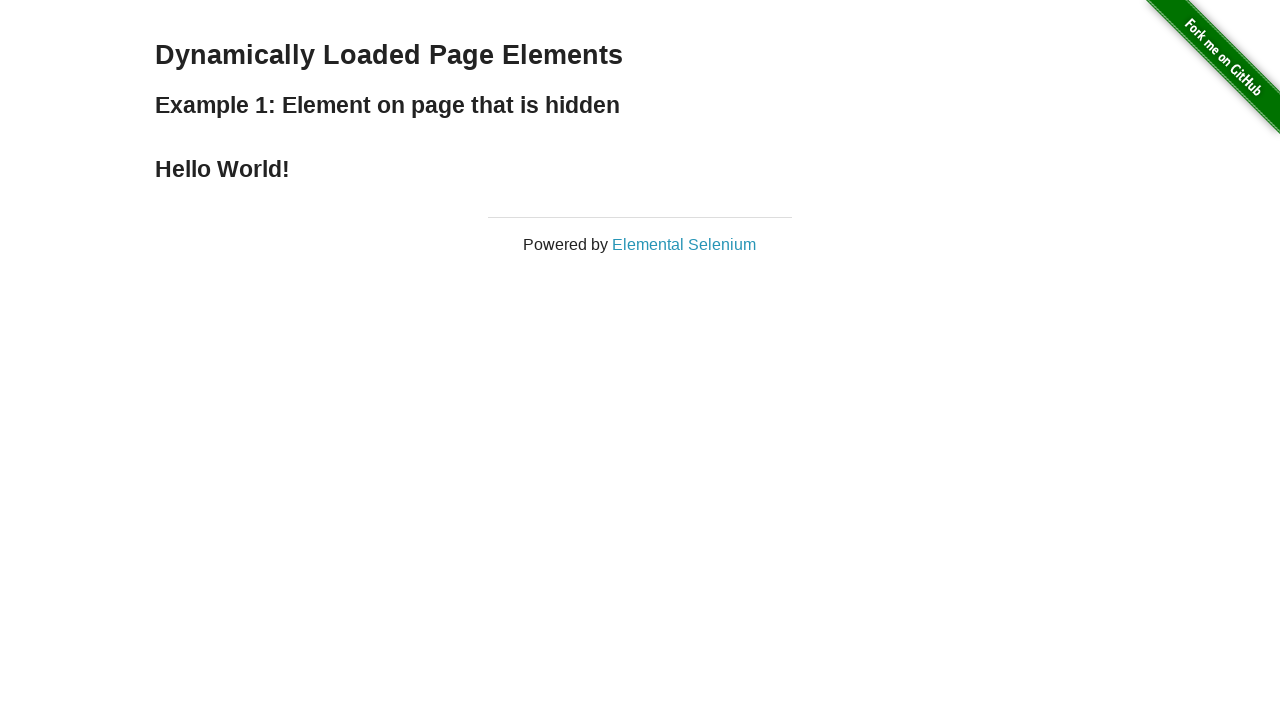

New page loaded successfully
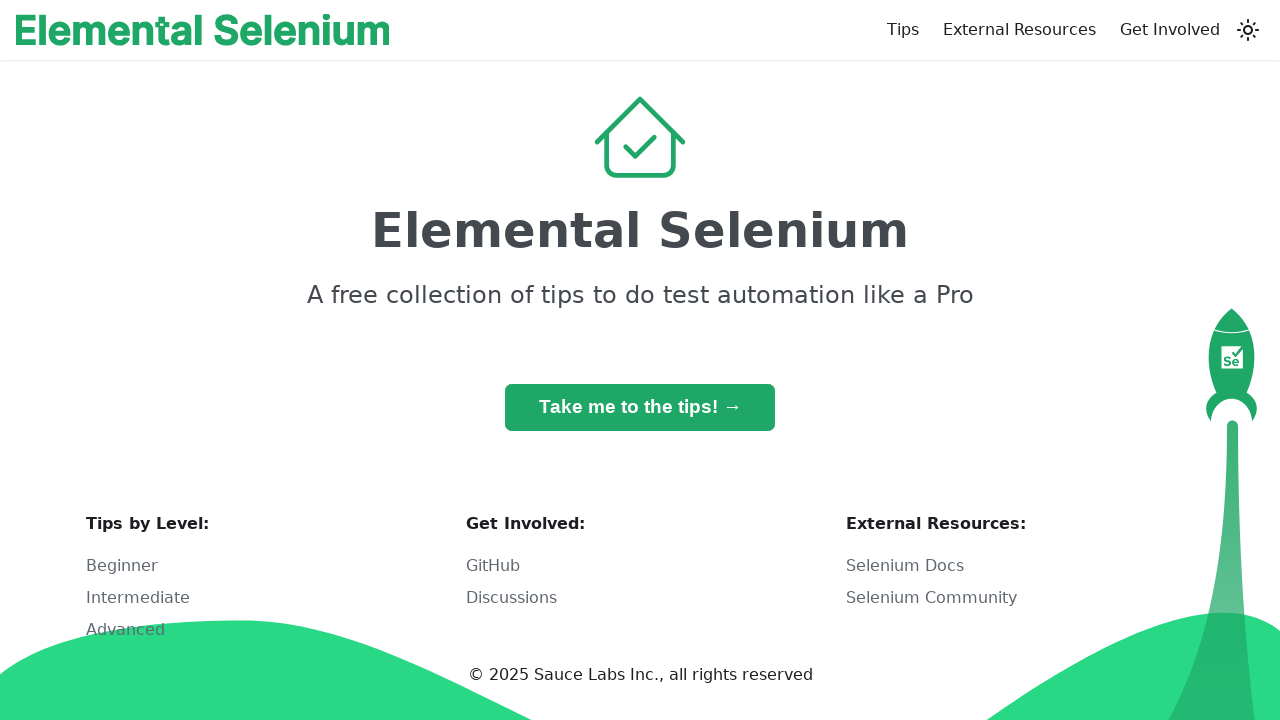

Verified new page URL starts with https://elementalselenium.com/
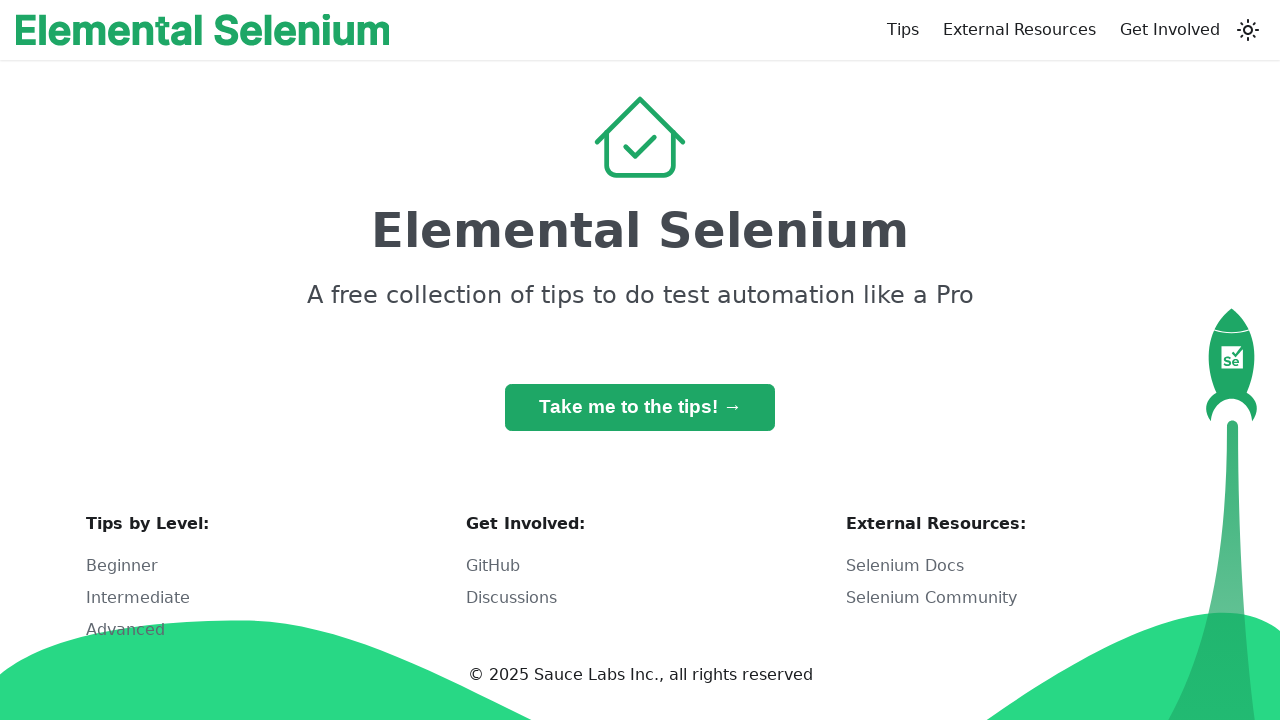

Verified 'Elemental Selenium' header is visible on new page
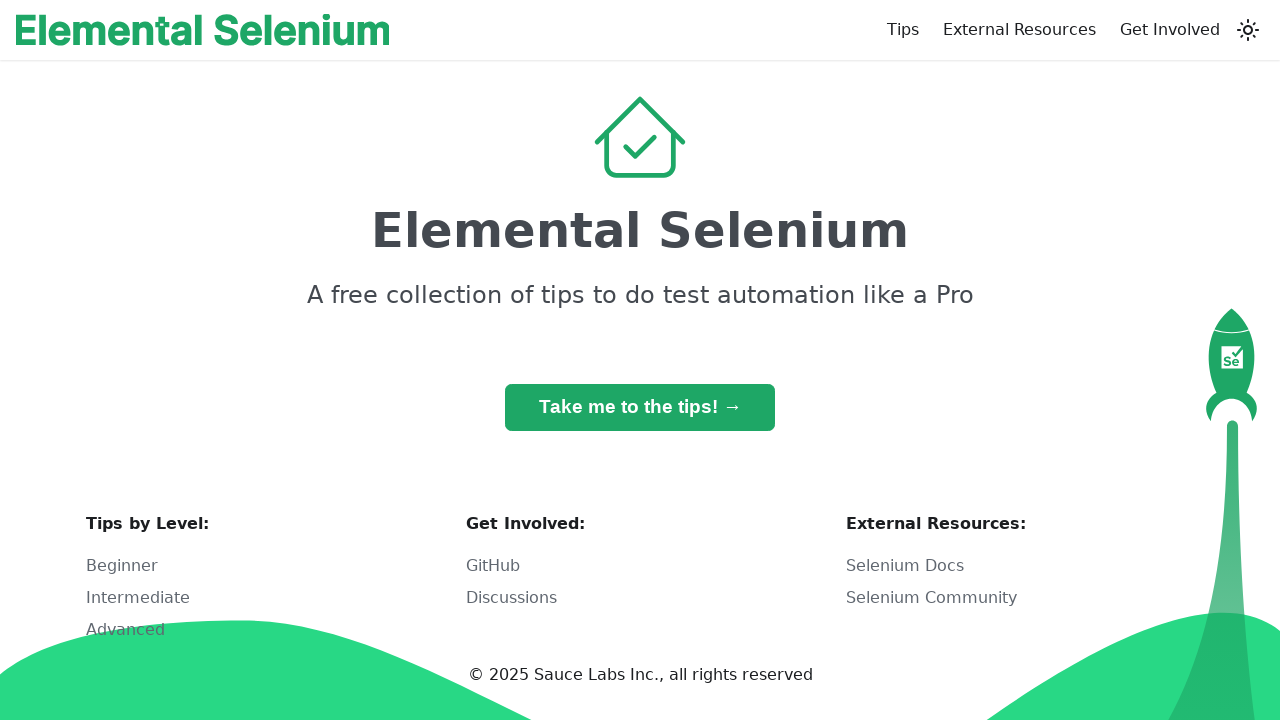

Closed the new page
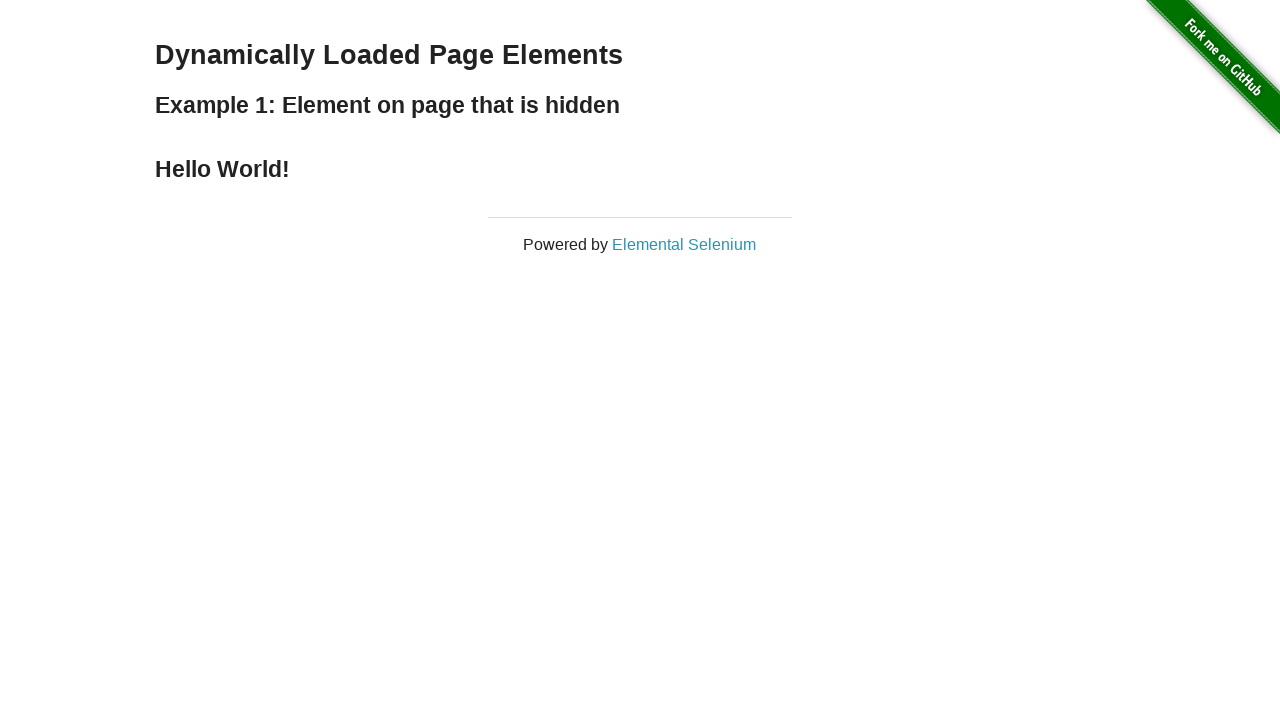

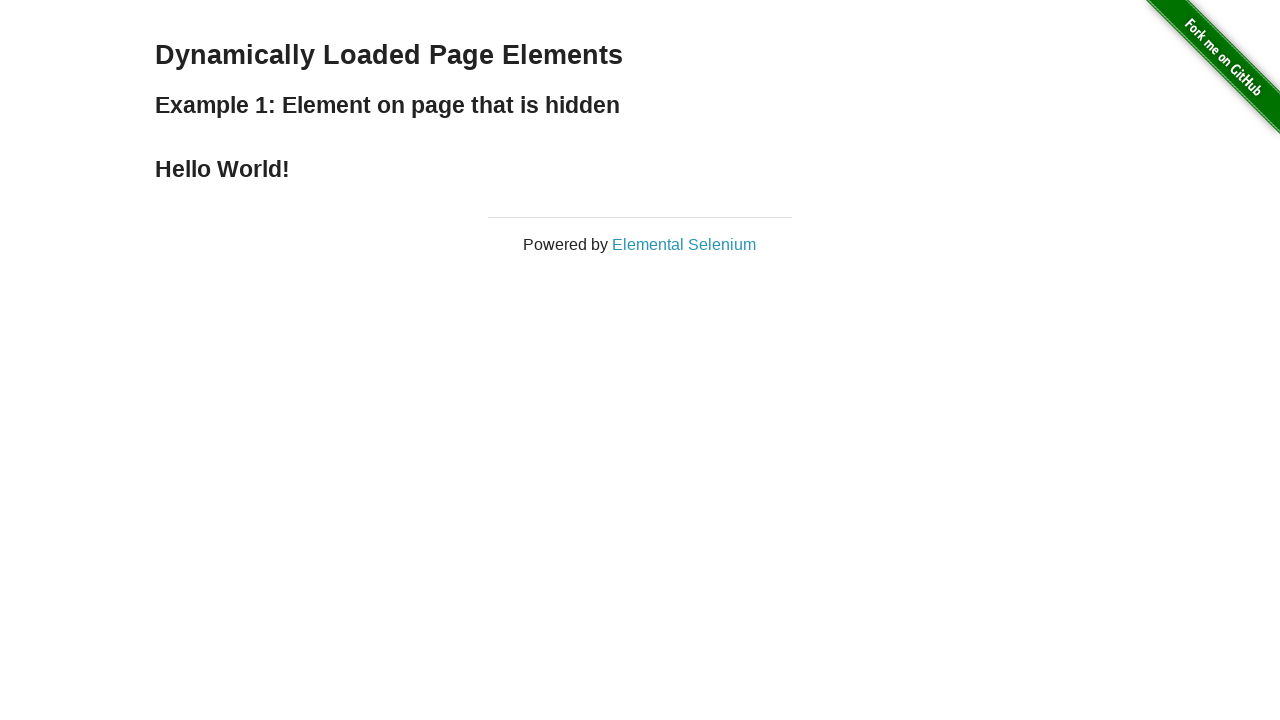